Tests the Python.org search functionality by finding the search box, clearing it, entering a search term, and pressing Enter to submit

Starting URL: http://www.python.org

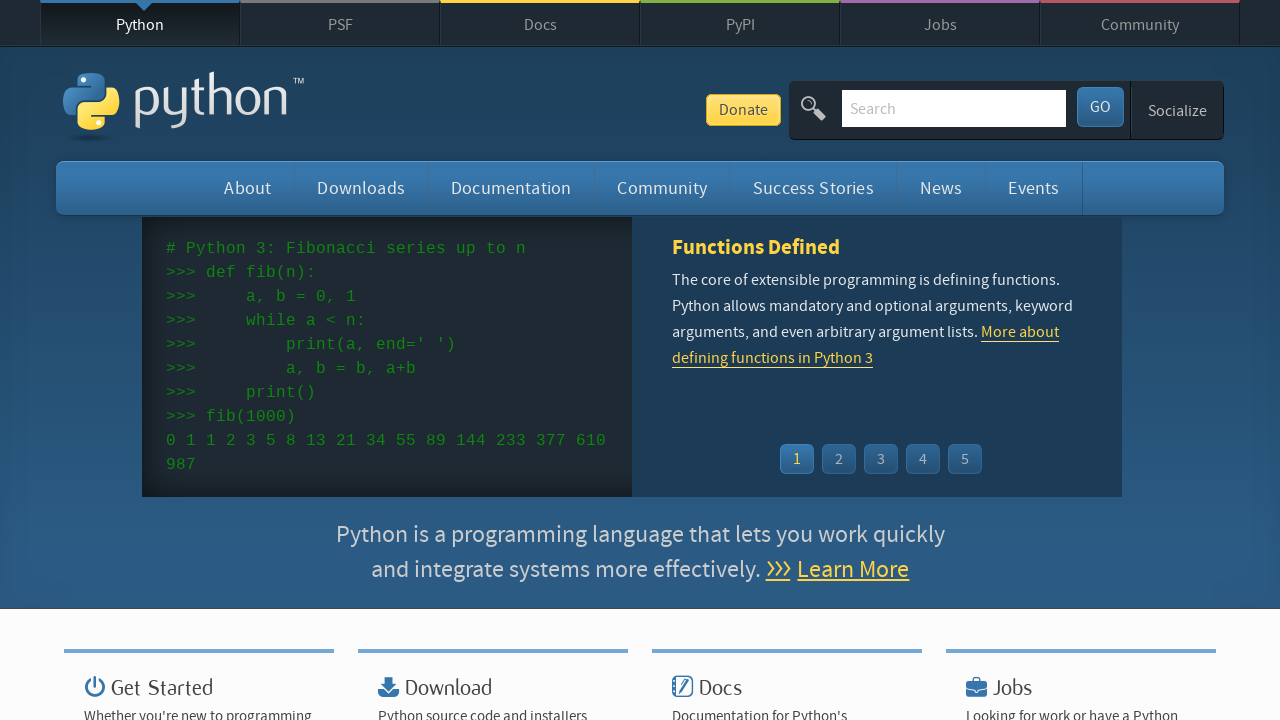

Cleared the search box on input[name='q']
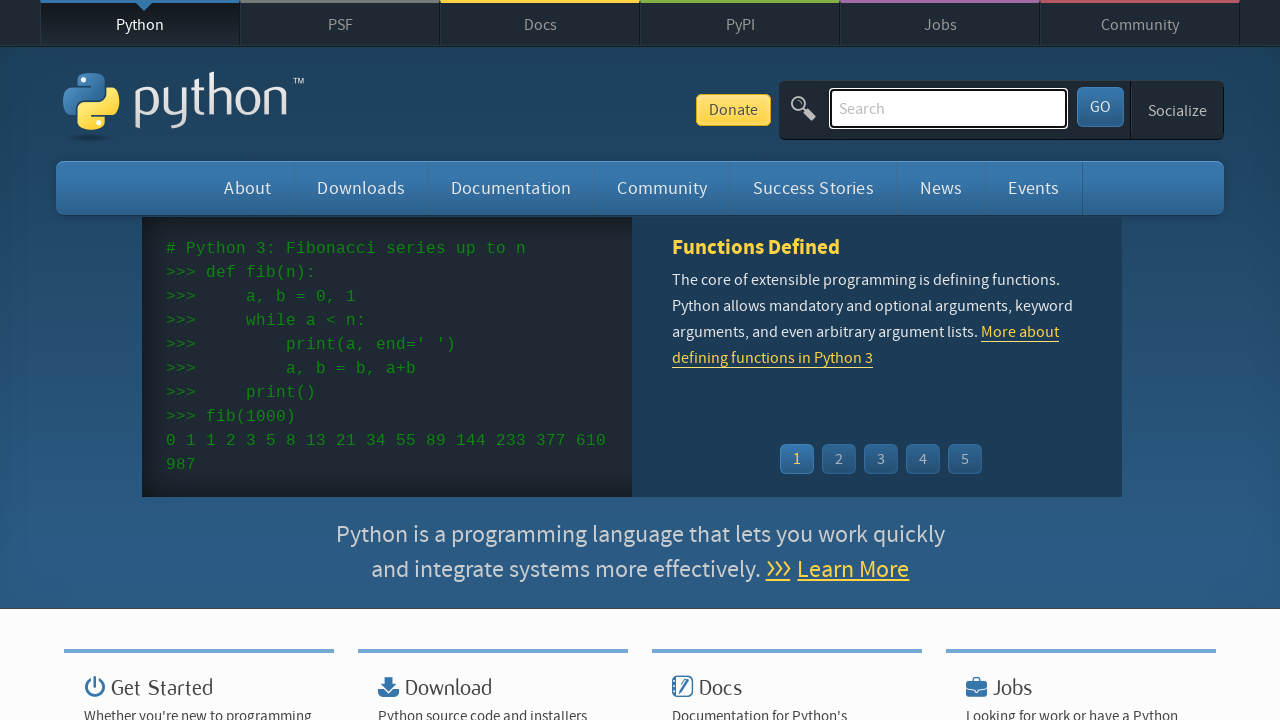

Filled search box with 'pycon' on input[name='q']
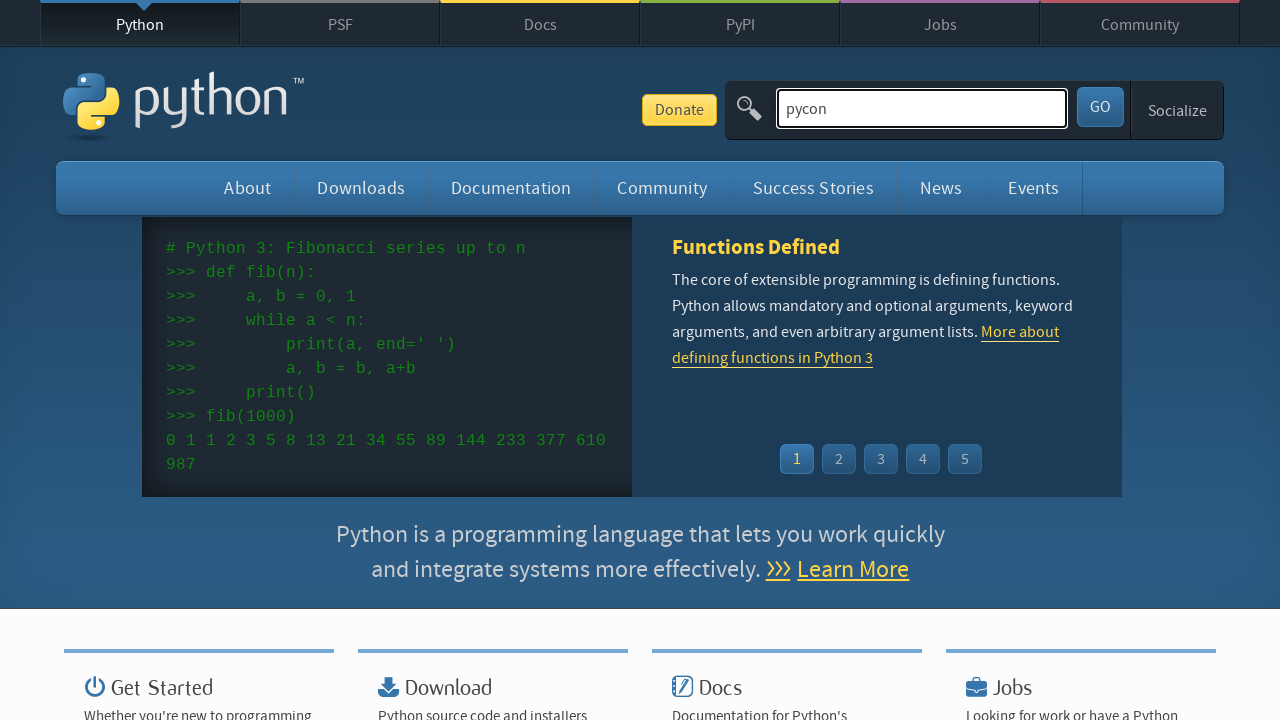

Pressed Enter to submit the search on input[name='q']
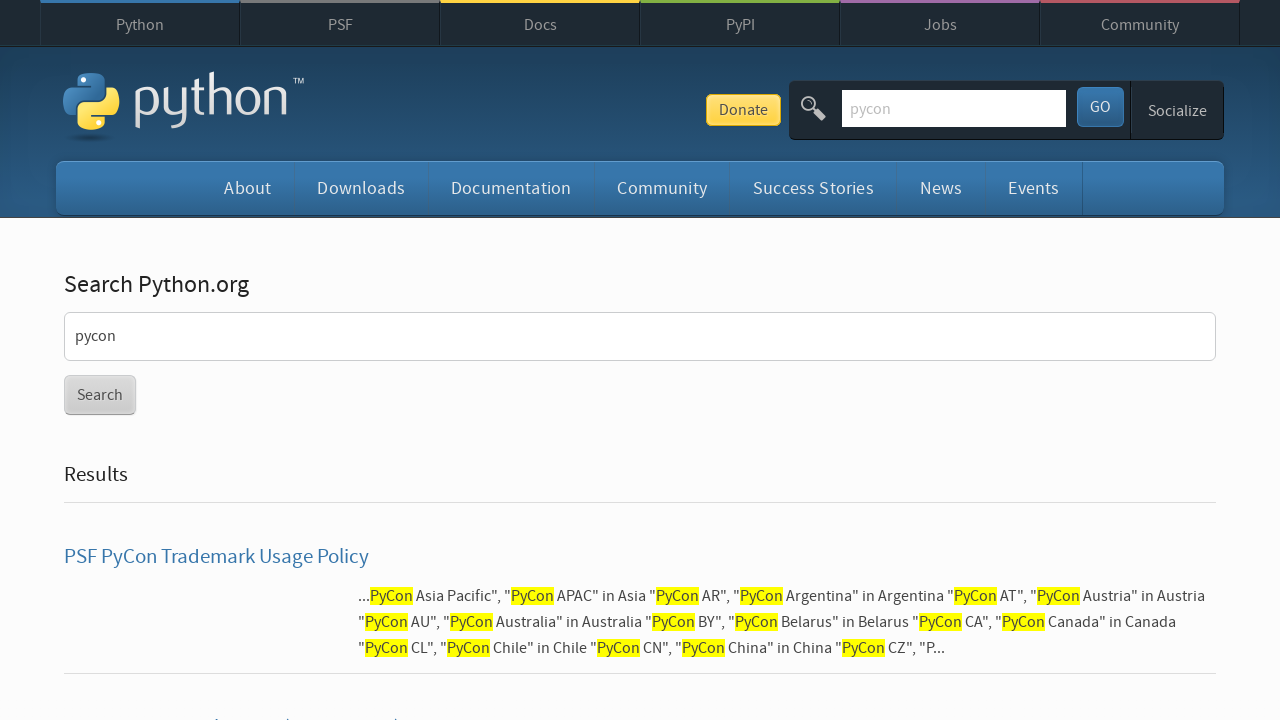

Search results page loaded
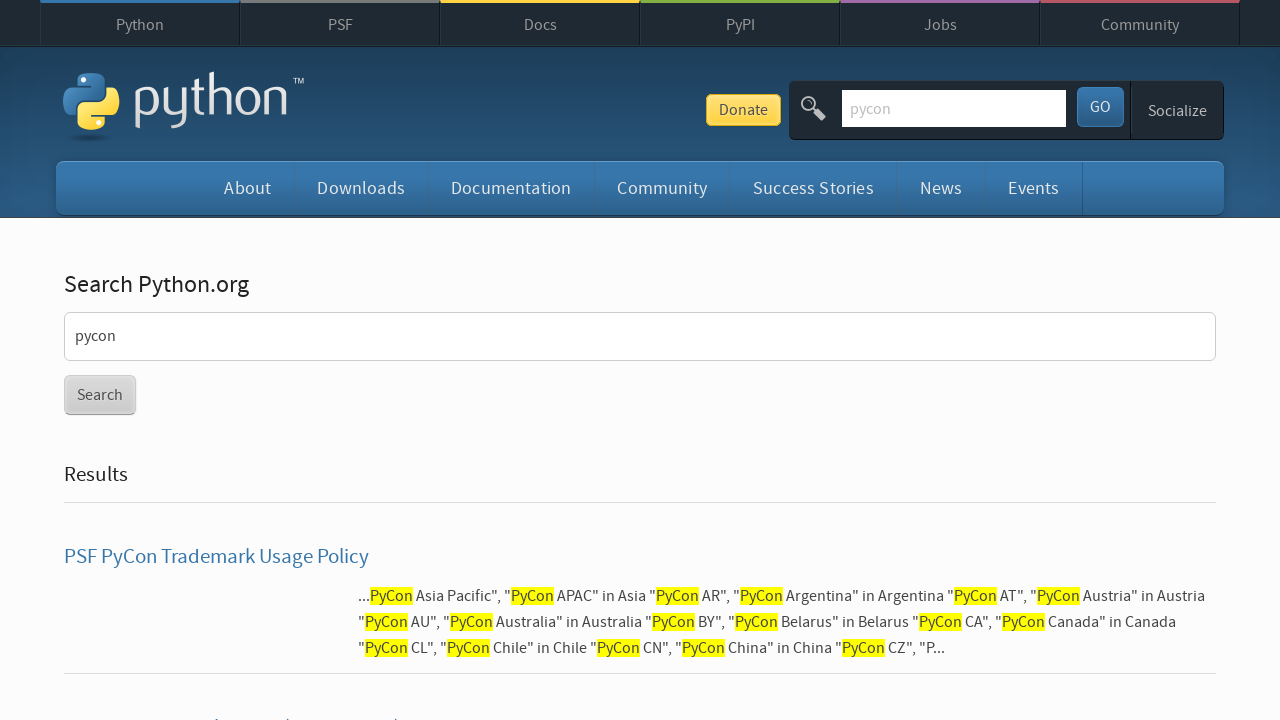

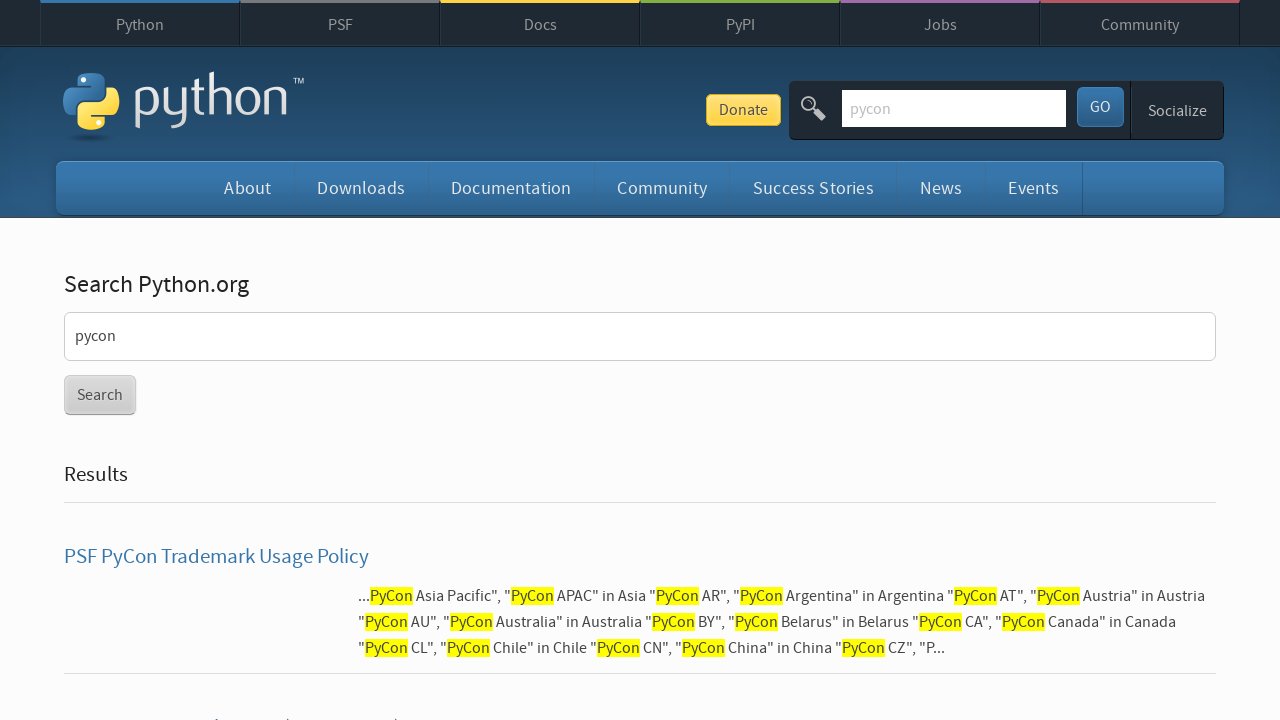